Navigates to the Playwright .NET documentation page and takes a full-page screenshot to verify the page loads correctly

Starting URL: https://playwright.dev/dotnet

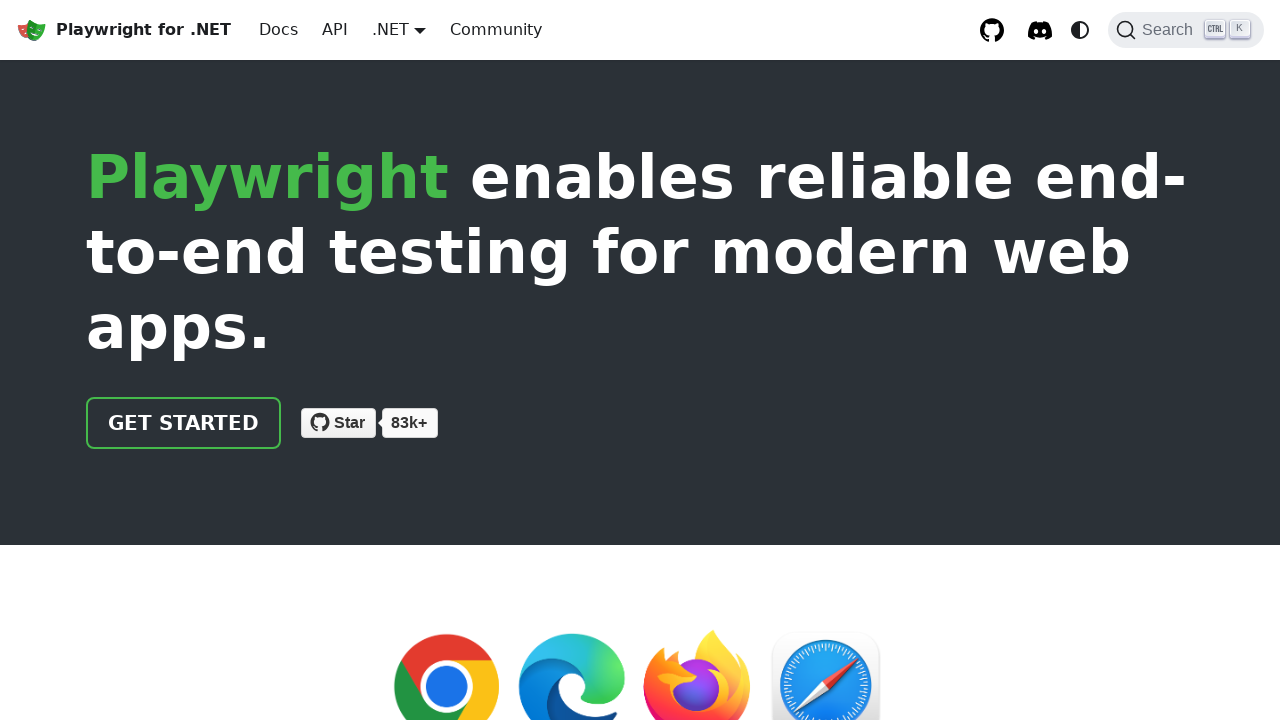

Waited for page to reach networkidle state
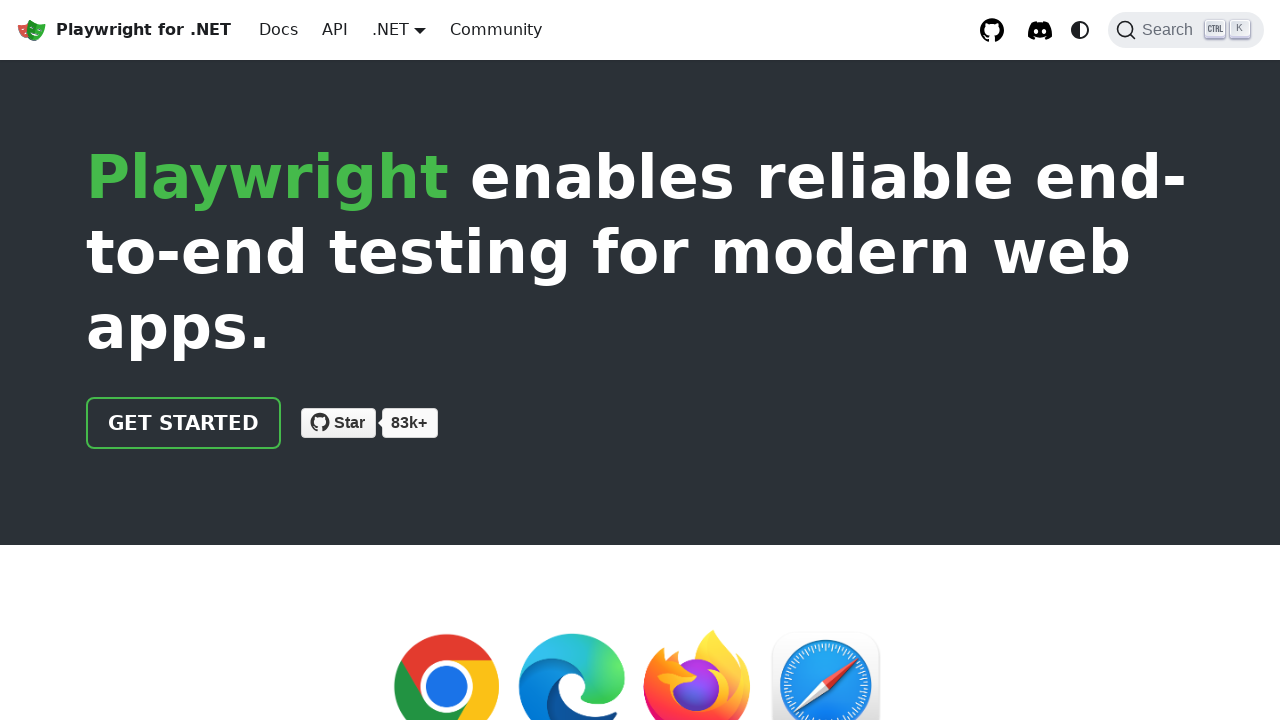

Captured full-page screenshot of Playwright .NET documentation page
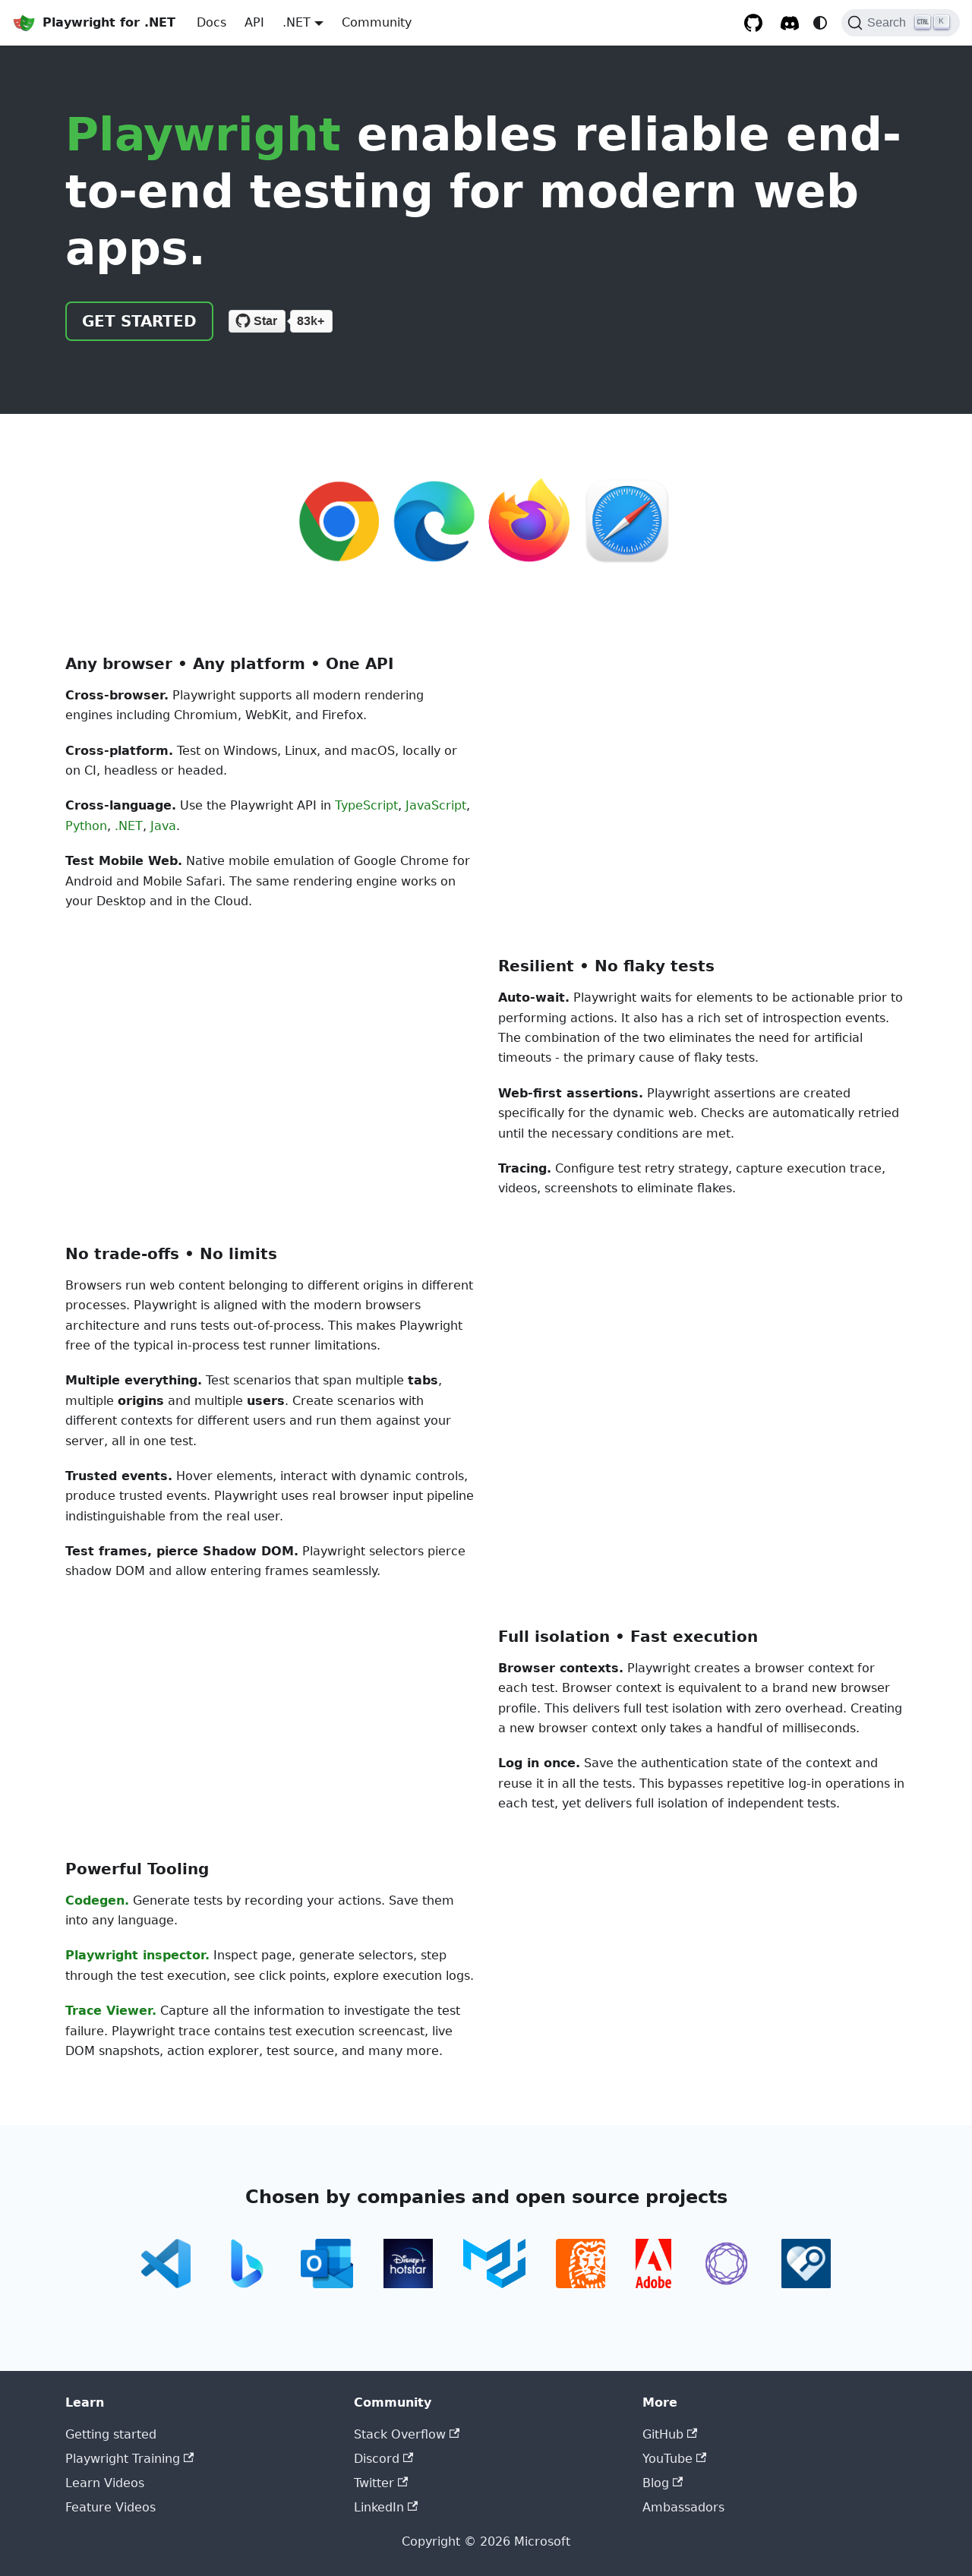

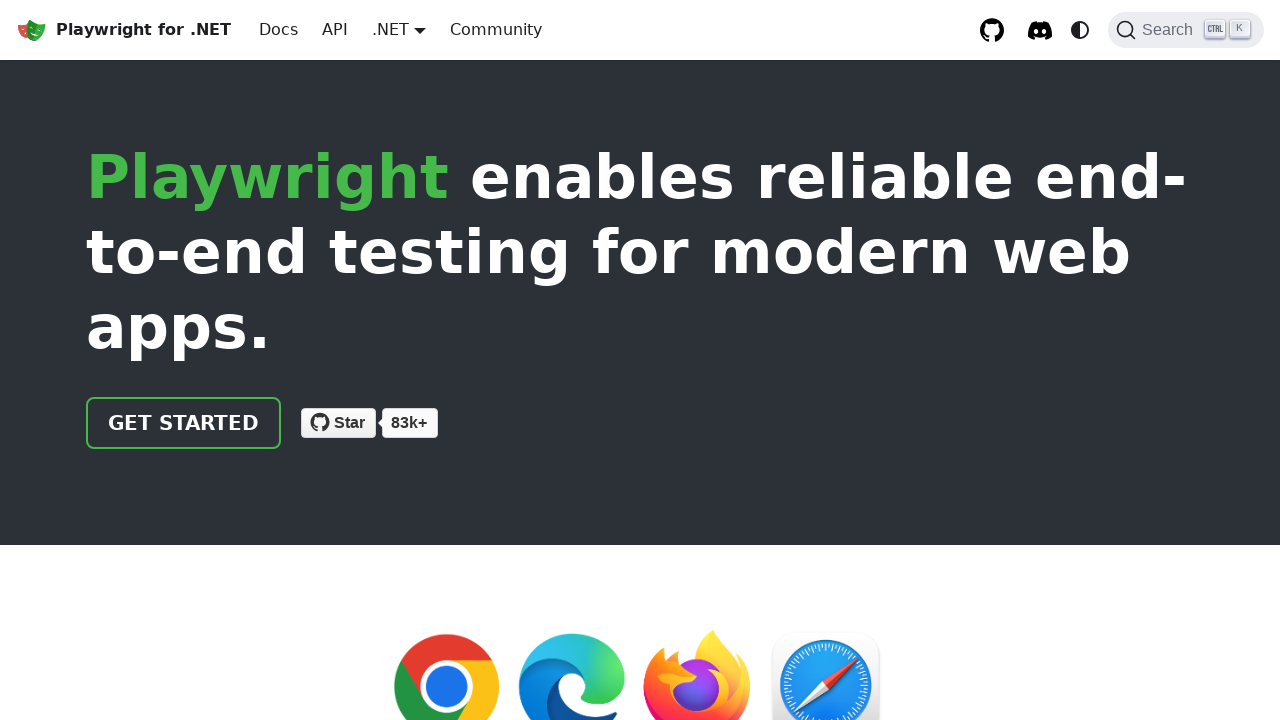